Tests navigation through the "Shop by Category" menu by clicking on different category options (Components, Cameras, Software) and verifying the page loads correctly

Starting URL: https://ecommerce-playground.lambdatest.io/

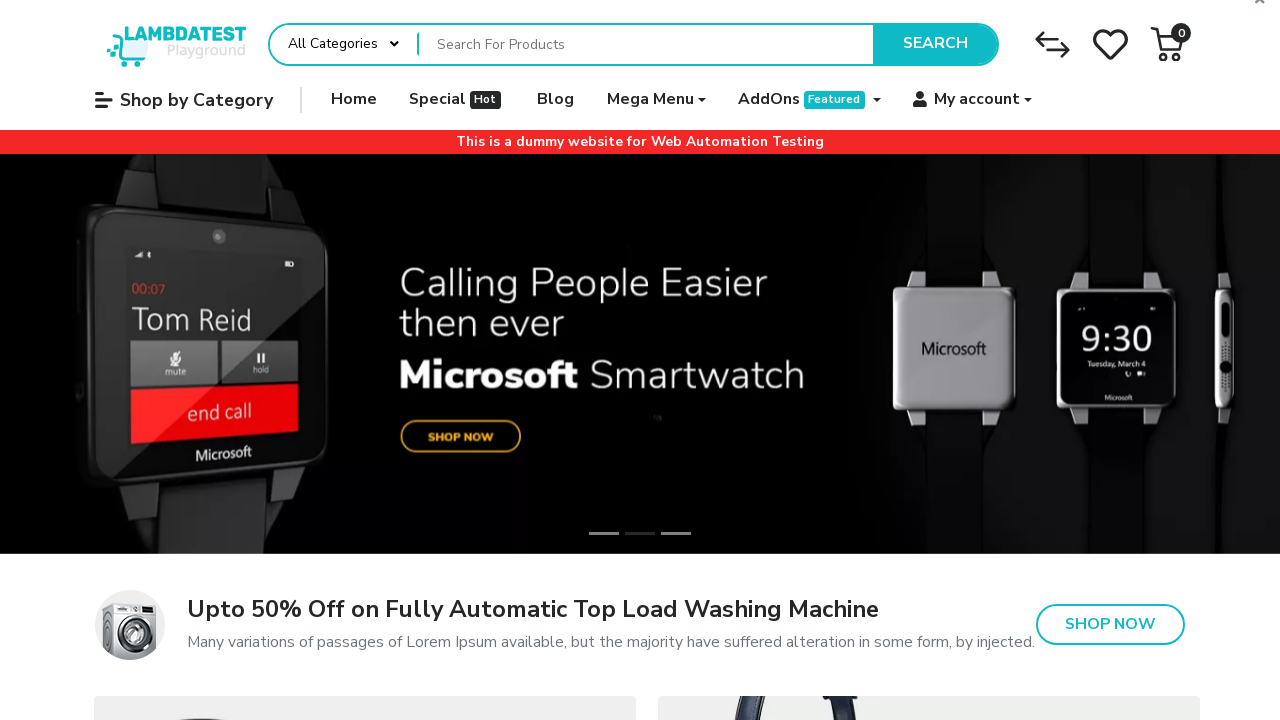

Clicked 'Shop by Category' menu at (184, 100) on xpath=//a[normalize-space()='Shop by Category']
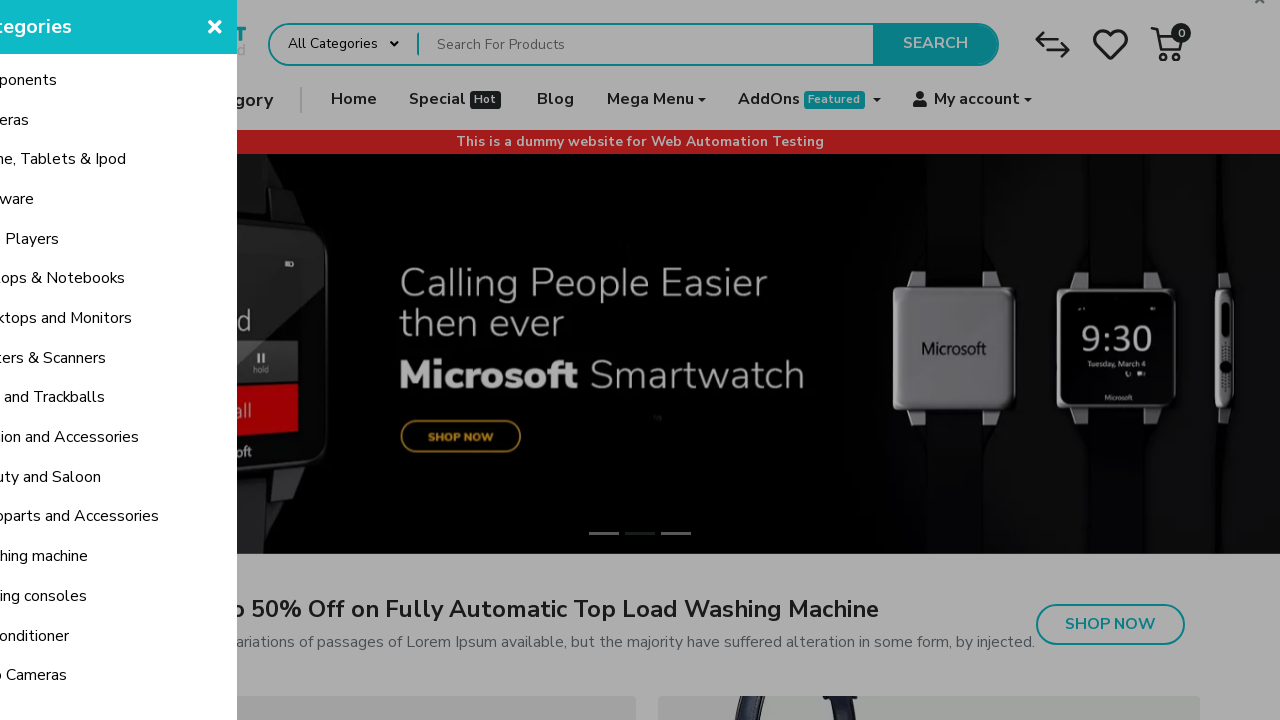

Waited for 'Components' option to be visible
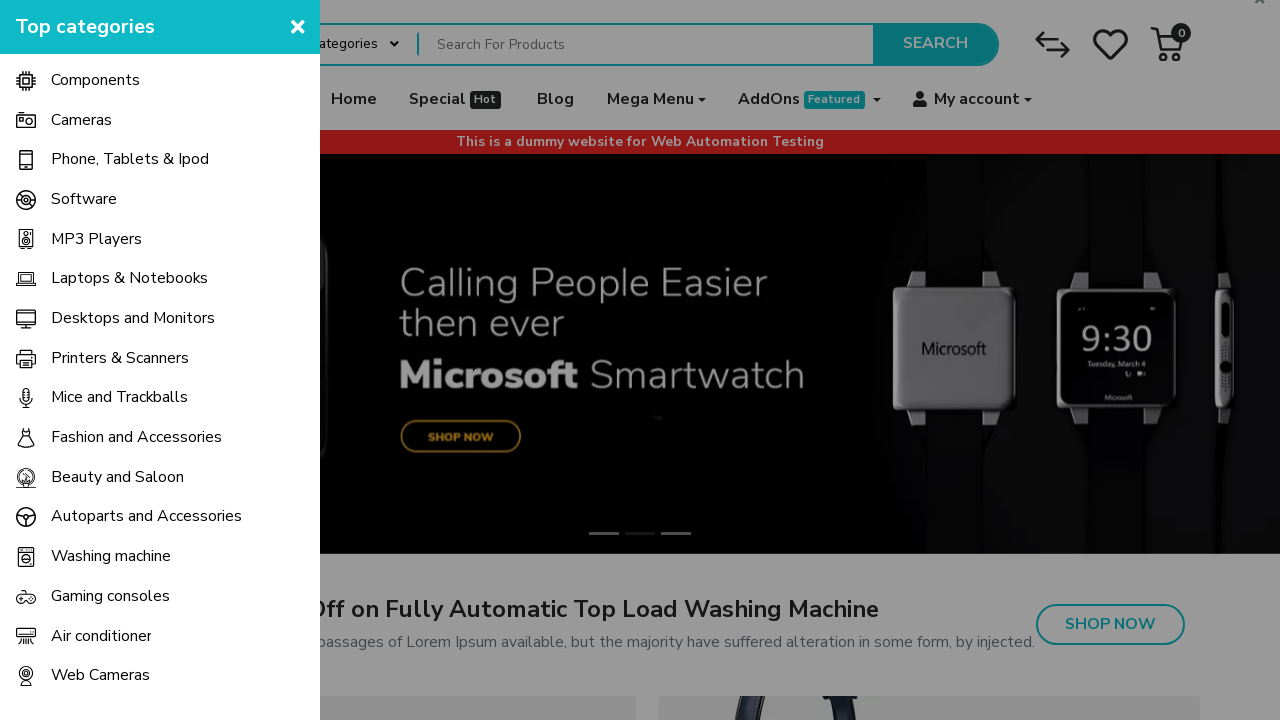

Clicked on 'Components' category at (95, 81) on xpath=//span[normalize-space()='Components']
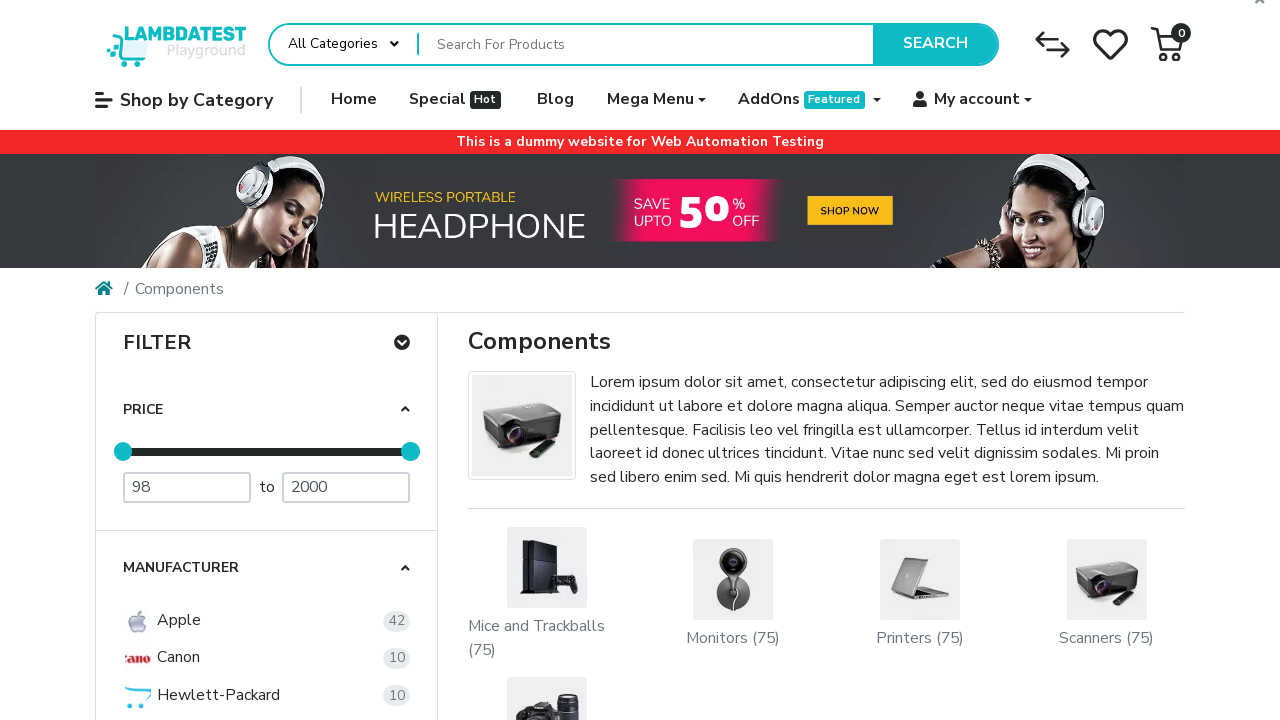

Navigated back to home page
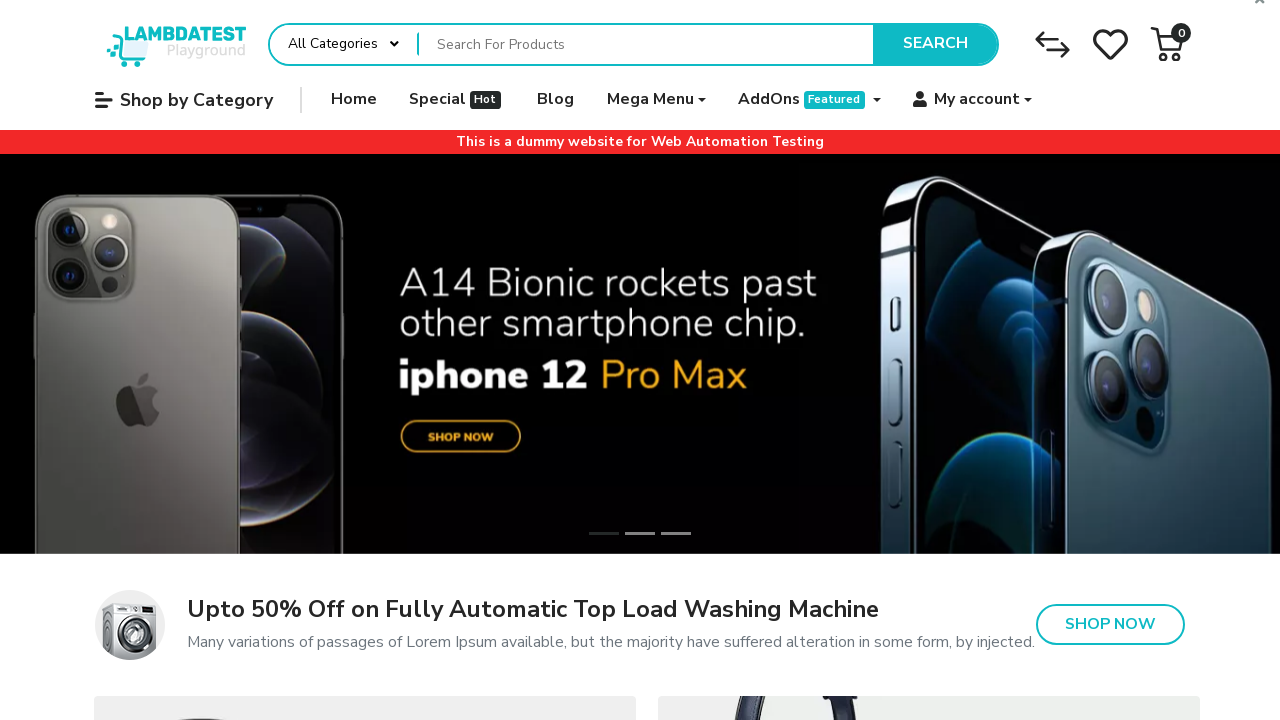

Clicked 'Shop by Category' menu at (184, 100) on xpath=//a[normalize-space()='Shop by Category']
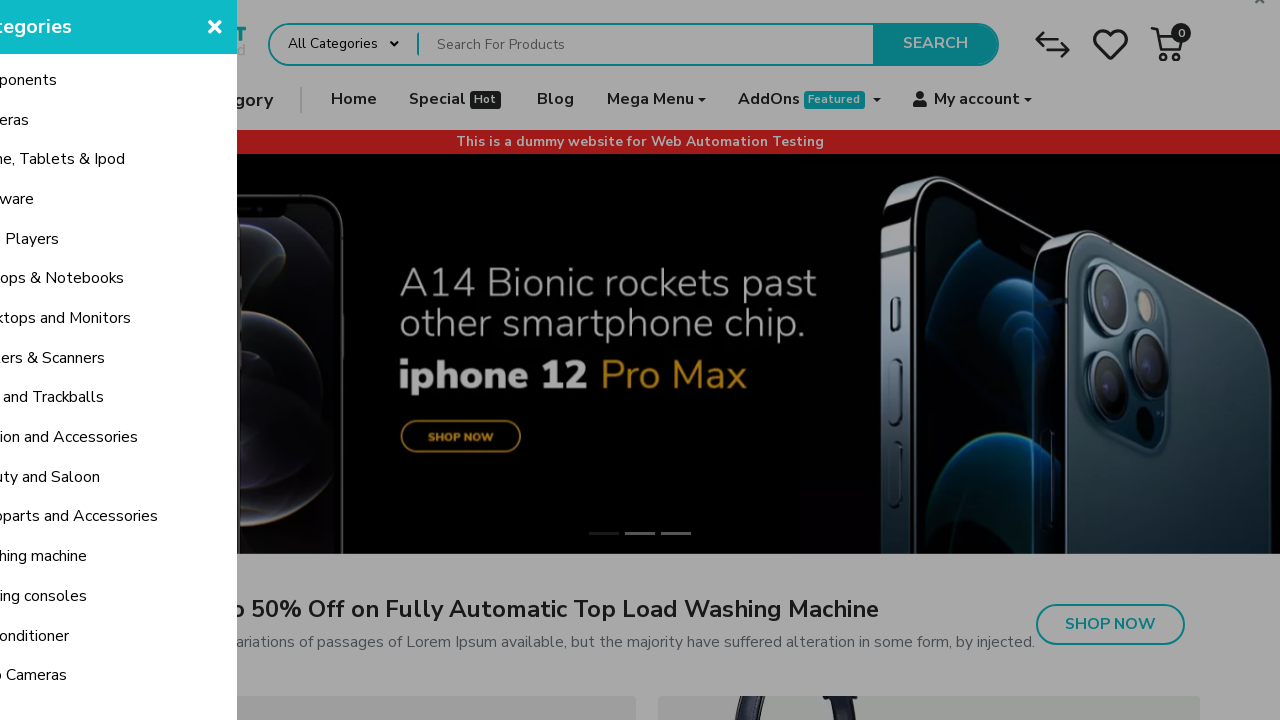

Waited for 'Cameras' option to be visible
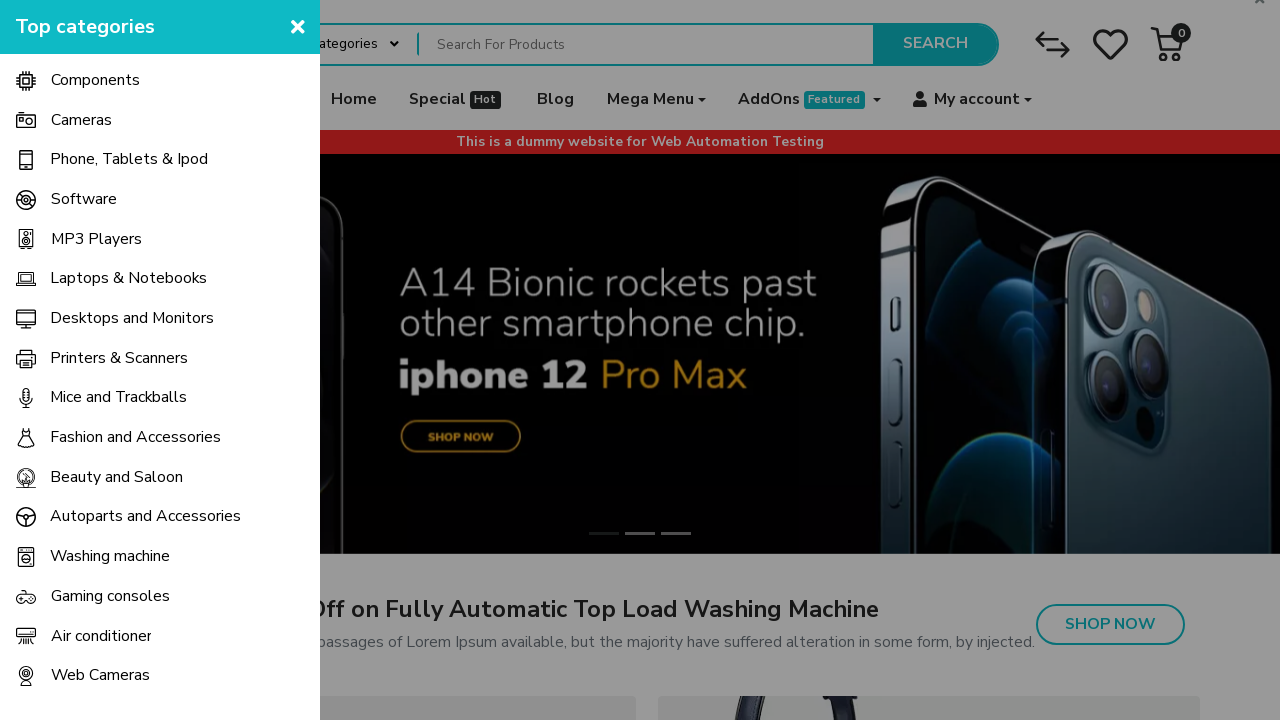

Clicked on 'Cameras' category at (81, 120) on xpath=//span[normalize-space()='Cameras']
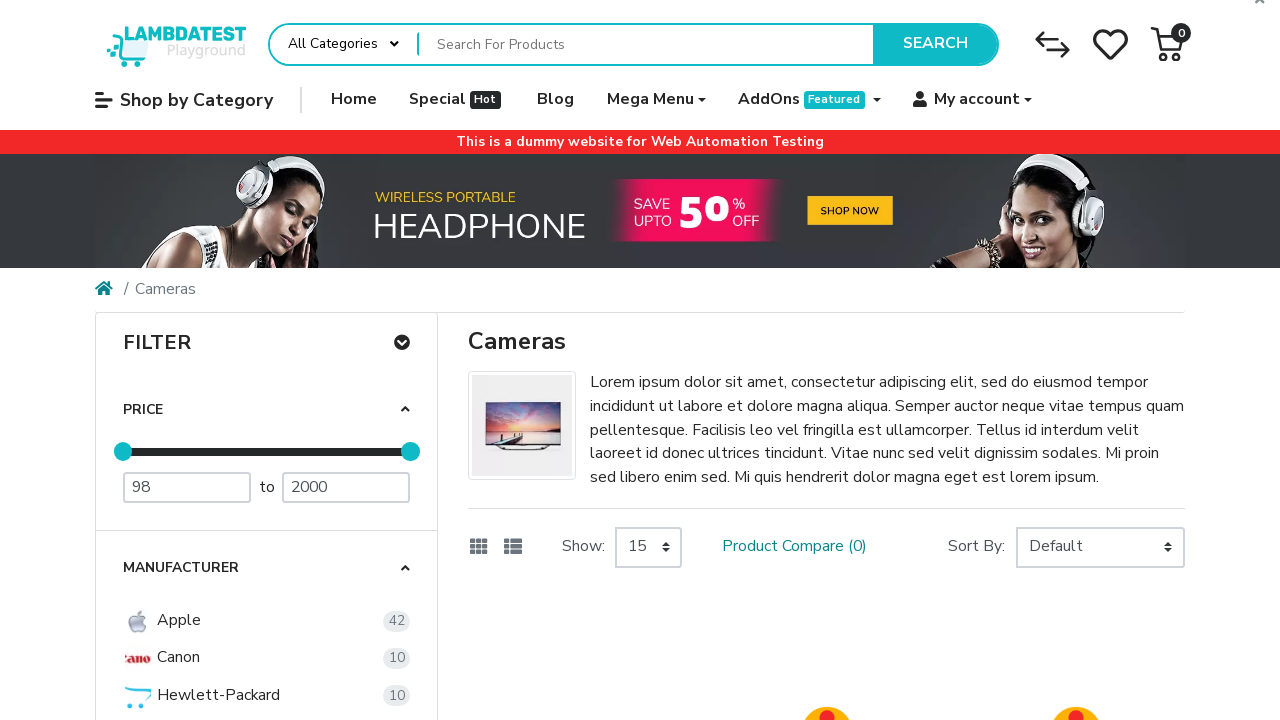

Navigated back to home page
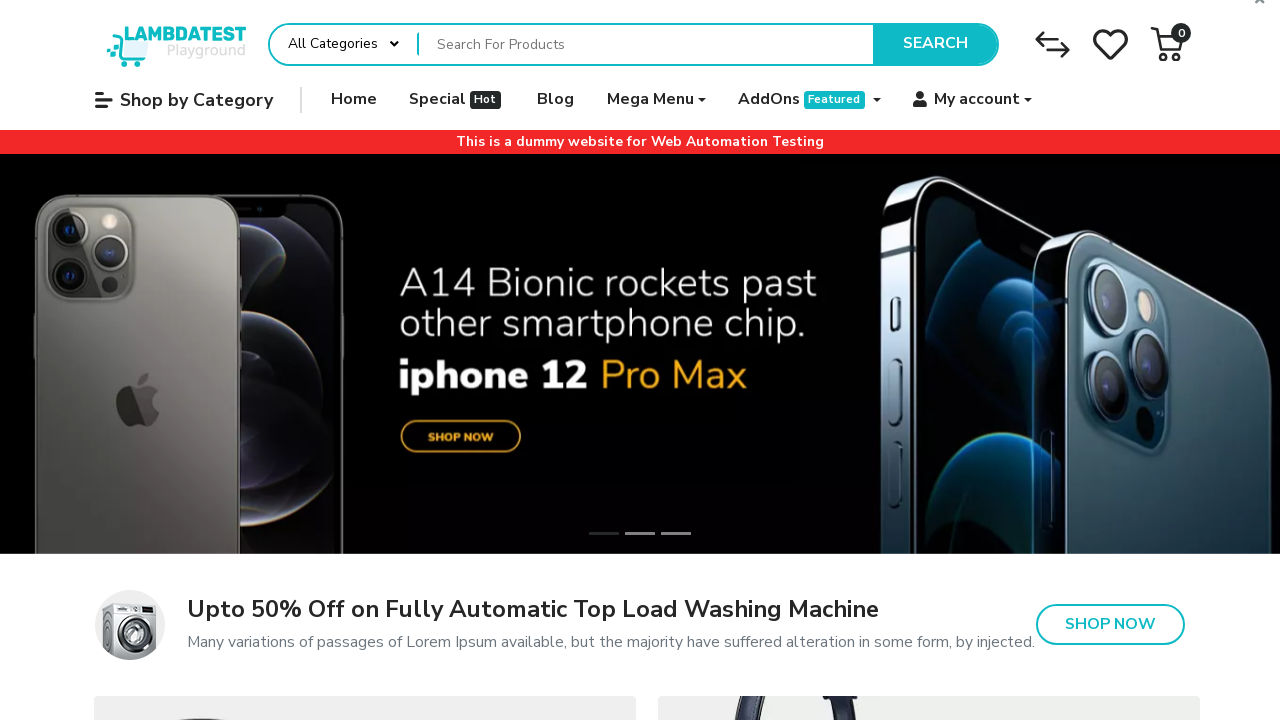

Clicked 'Shop by Category' menu at (184, 100) on xpath=//a[normalize-space()='Shop by Category']
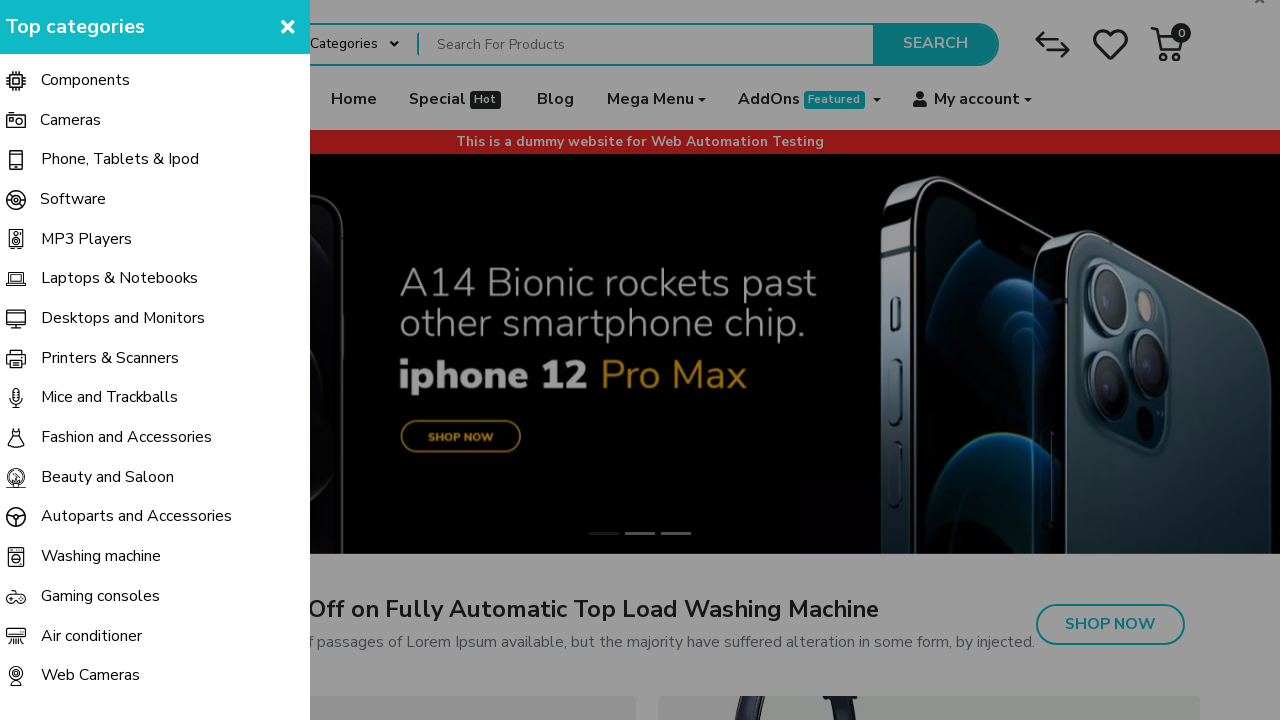

Waited for 'Software' option to be visible
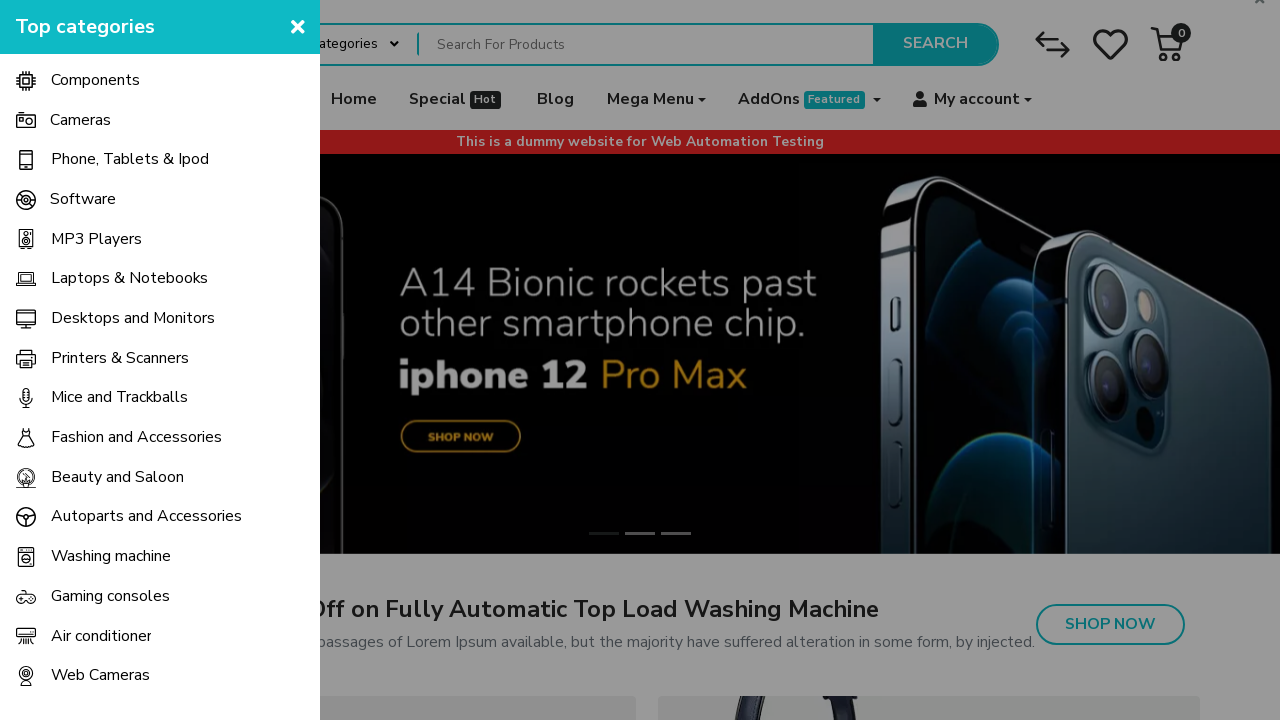

Clicked on 'Software' category at (83, 200) on xpath=//span[normalize-space()='Software']
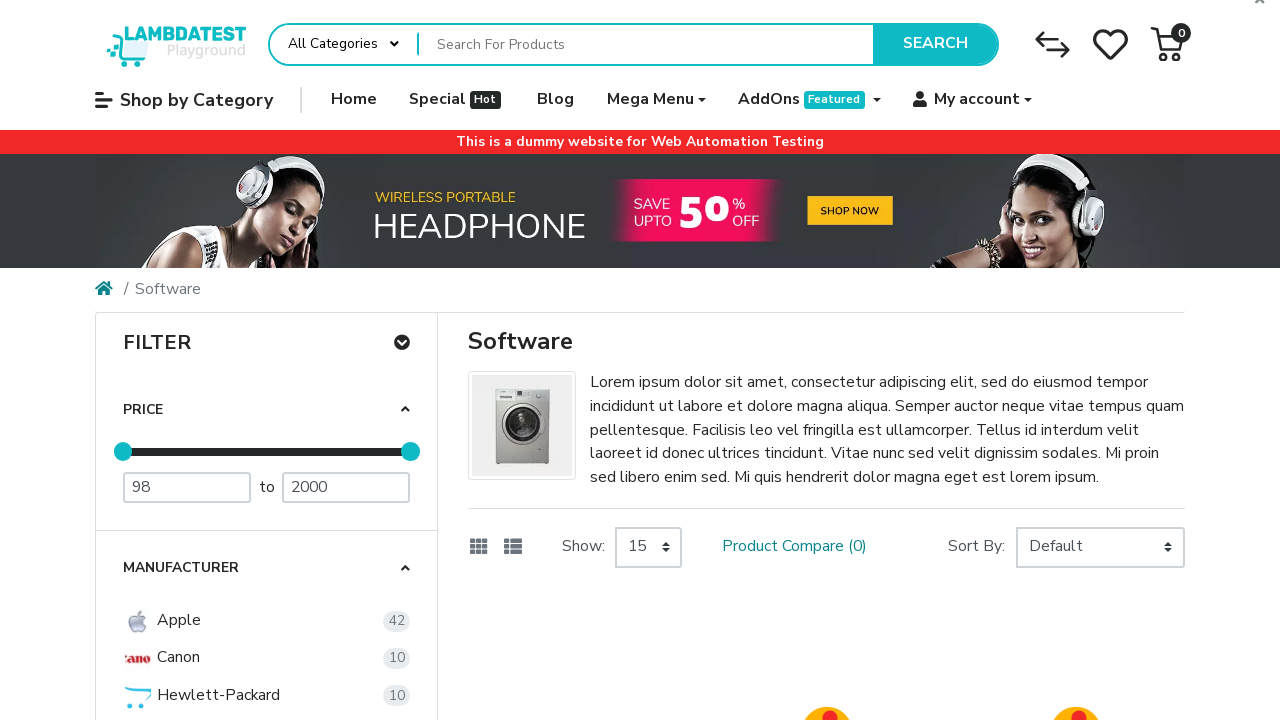

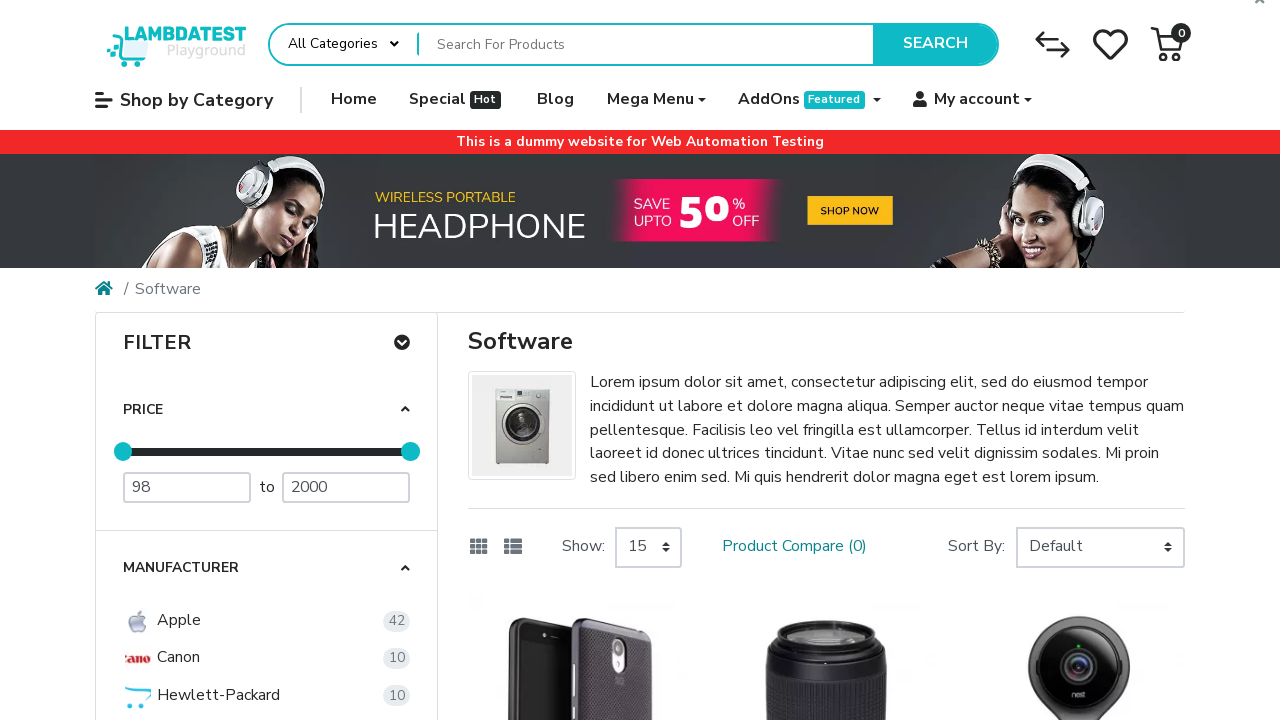